Navigates to an LMS (Learning Management System) website and clicks on a menu item, then verifies that article content is displayed on the page.

Starting URL: https://alchemy.hguy.co/lms

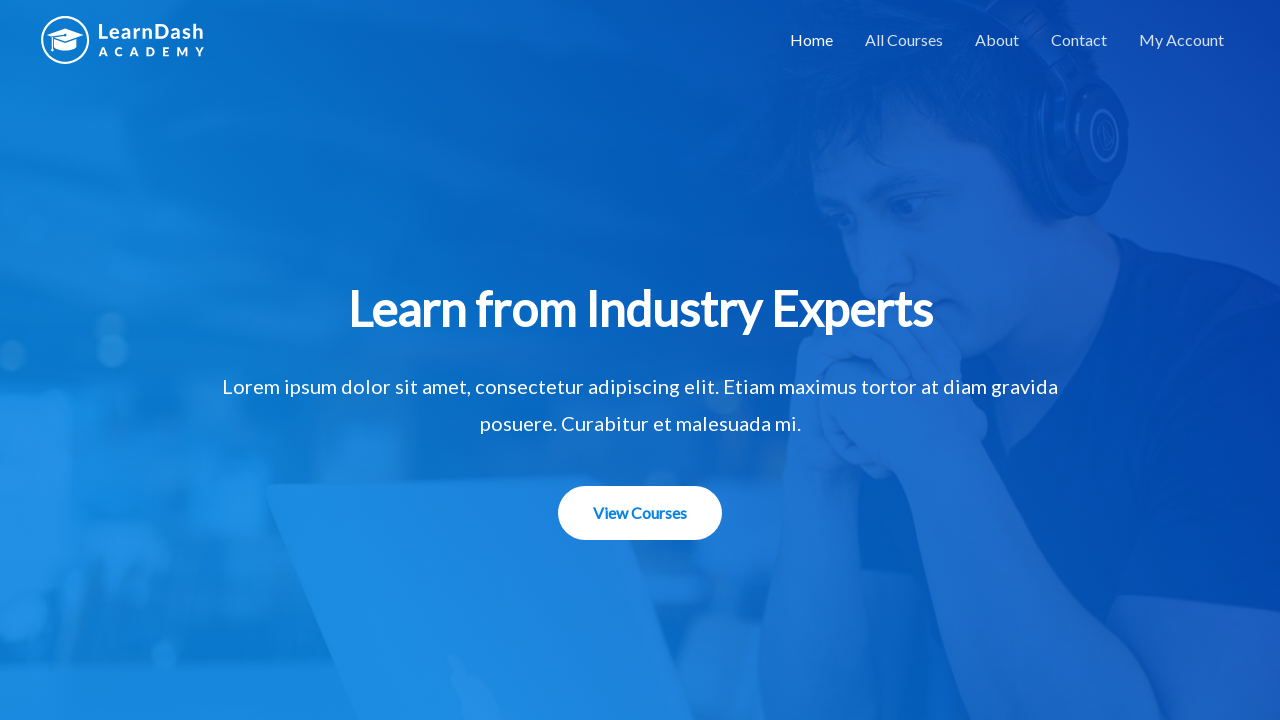

Navigated to LMS website at https://alchemy.hguy.co/lms
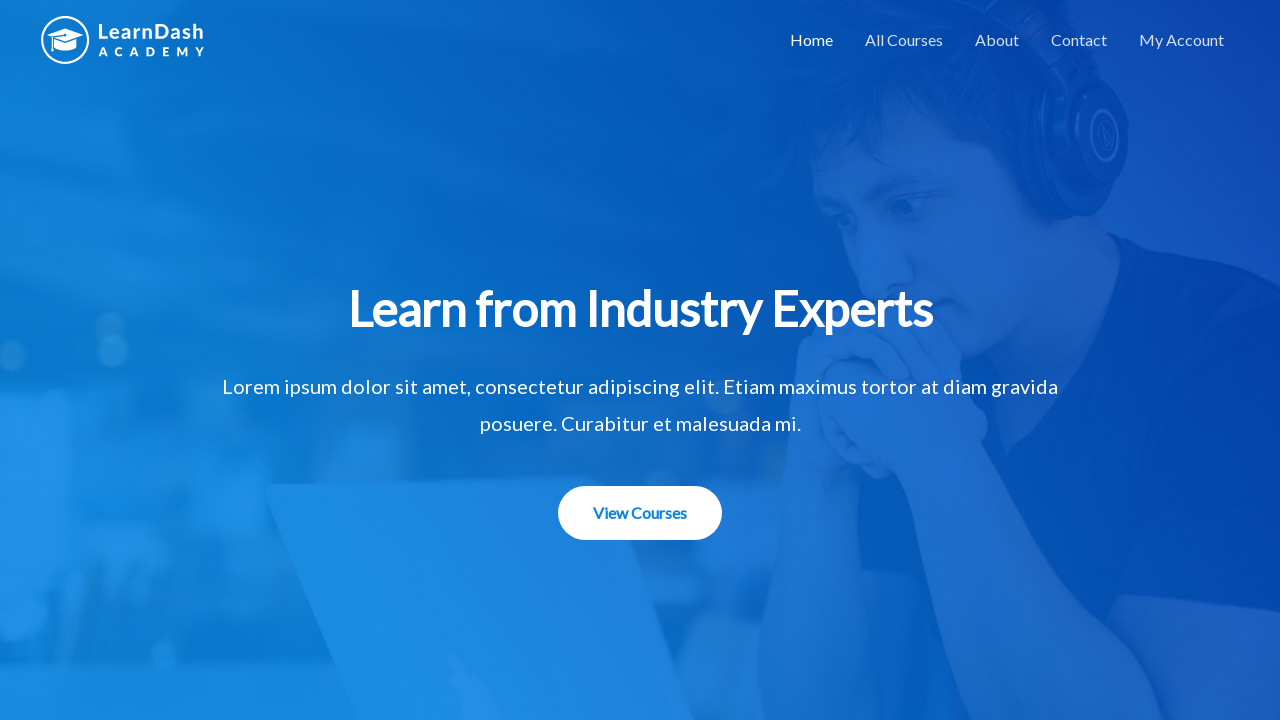

Clicked on menu item #menu-item-1508 at (904, 40) on #menu-item-1508
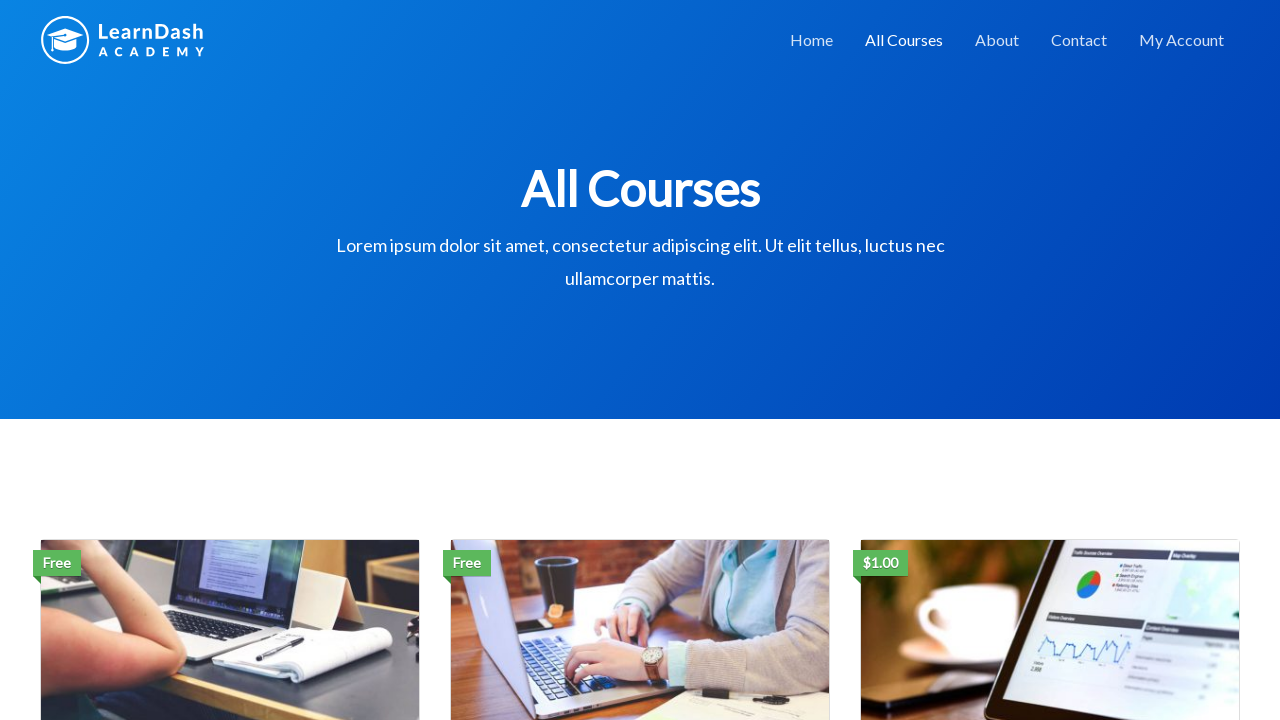

Article content loaded and verified on the page
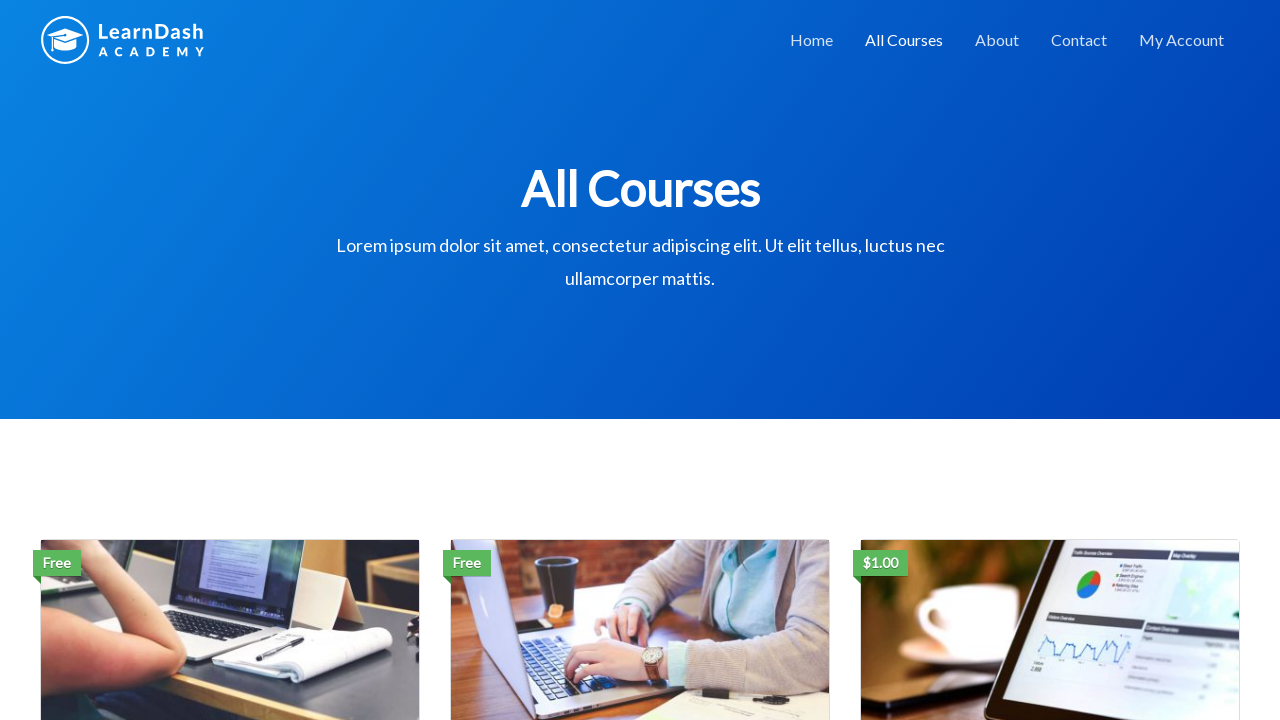

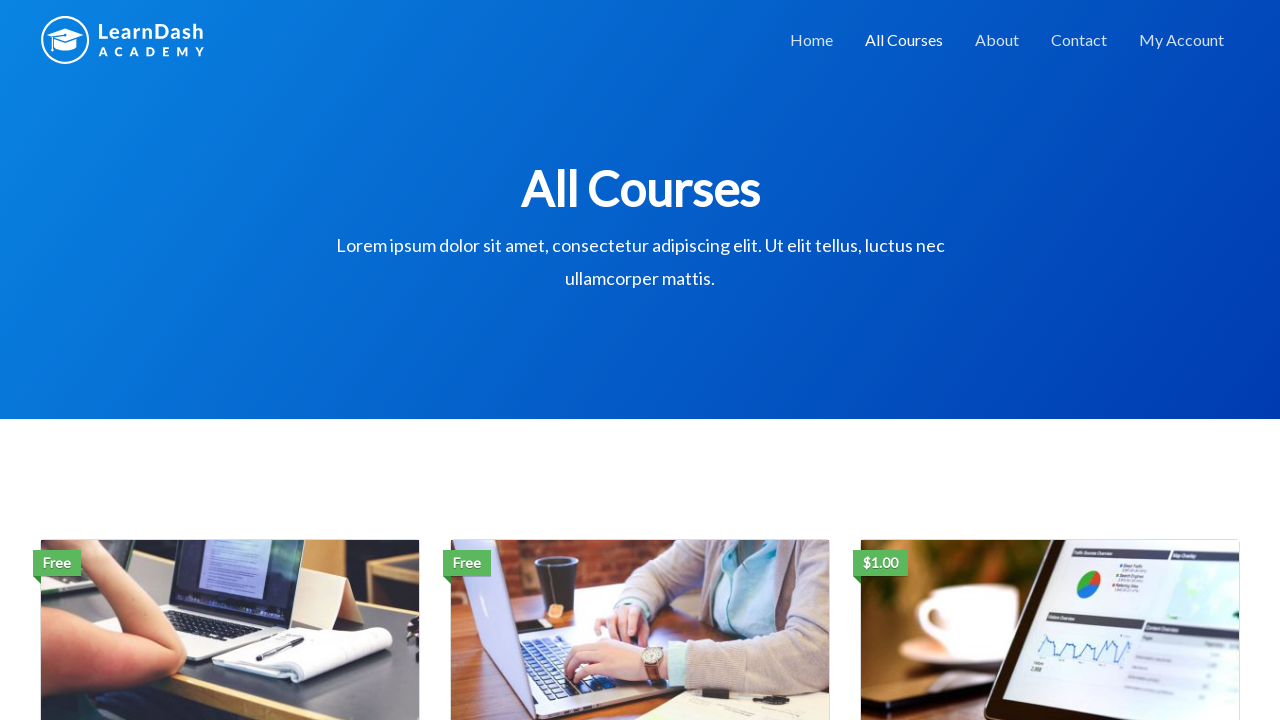